Tests cookie management functionality by reading cookies from a page, clearing all browser cookies, and then clicking a refresh button to reload cookies.

Starting URL: https://bonigarcia.dev/selenium-webdriver-java/cookies.html

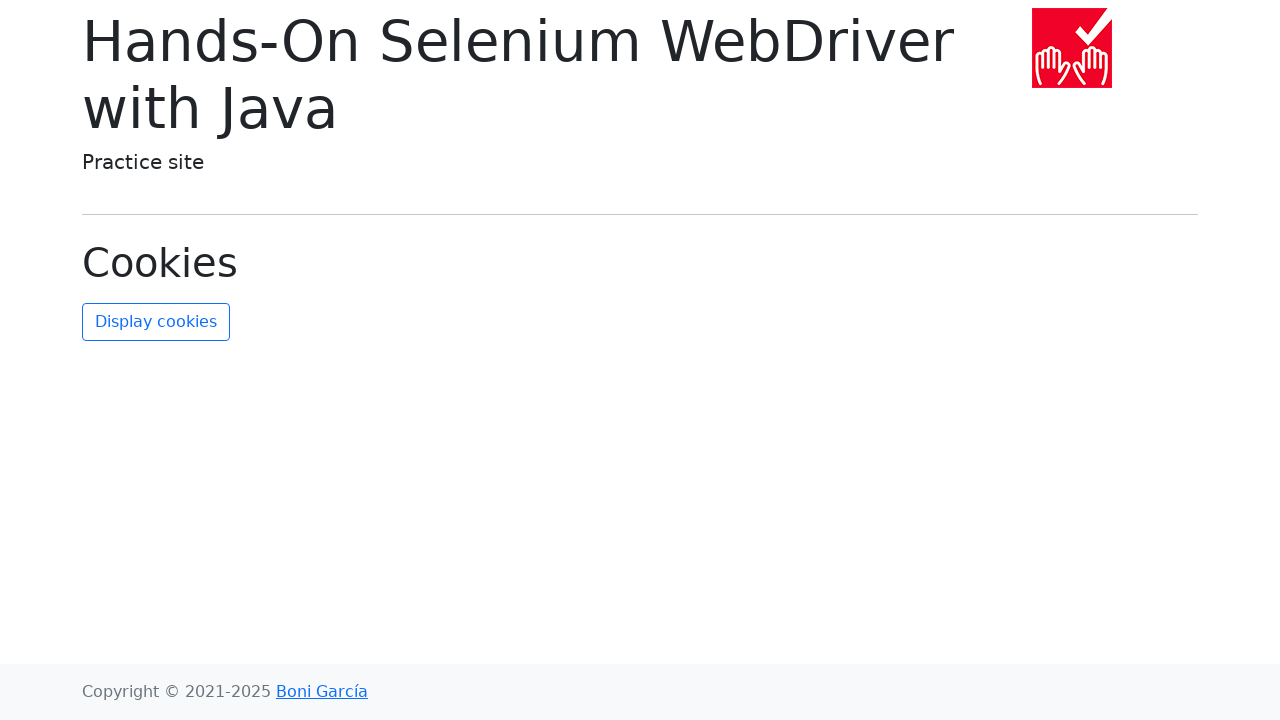

Waited for page to load (domcontentloaded)
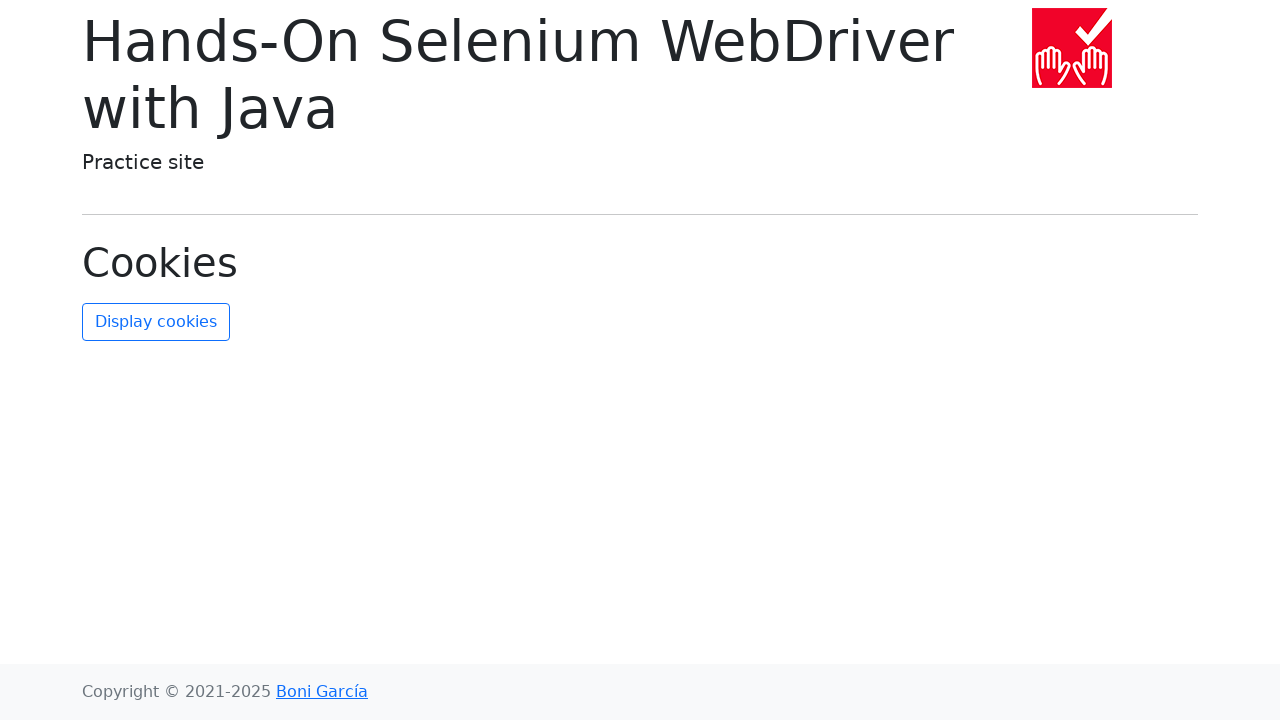

Read cookies from context
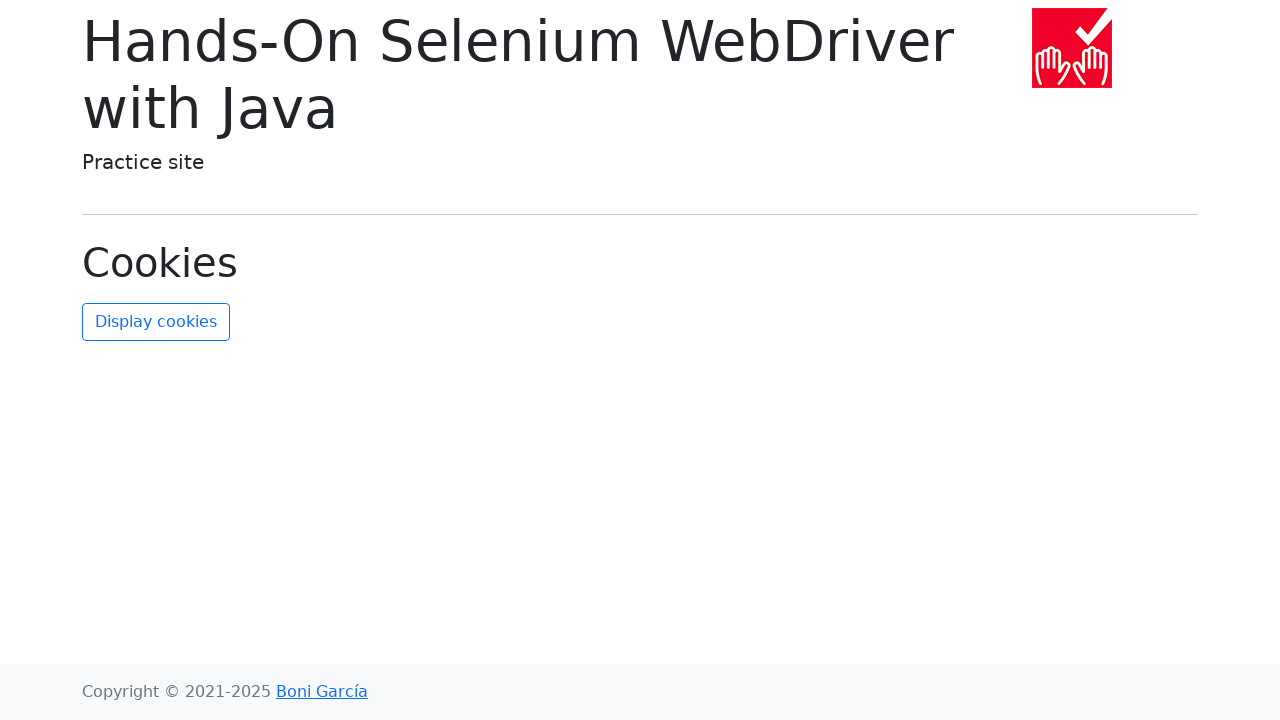

Extracted and sorted 2 cookie names
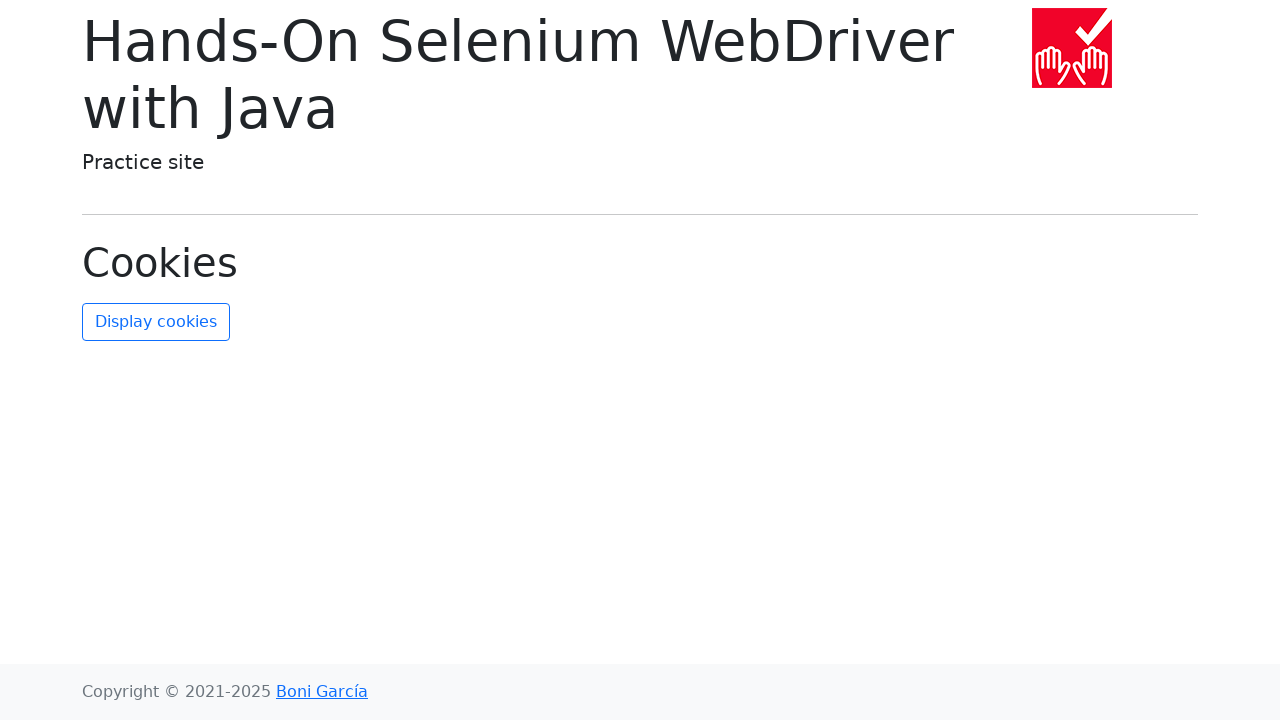

Cleared all browser cookies
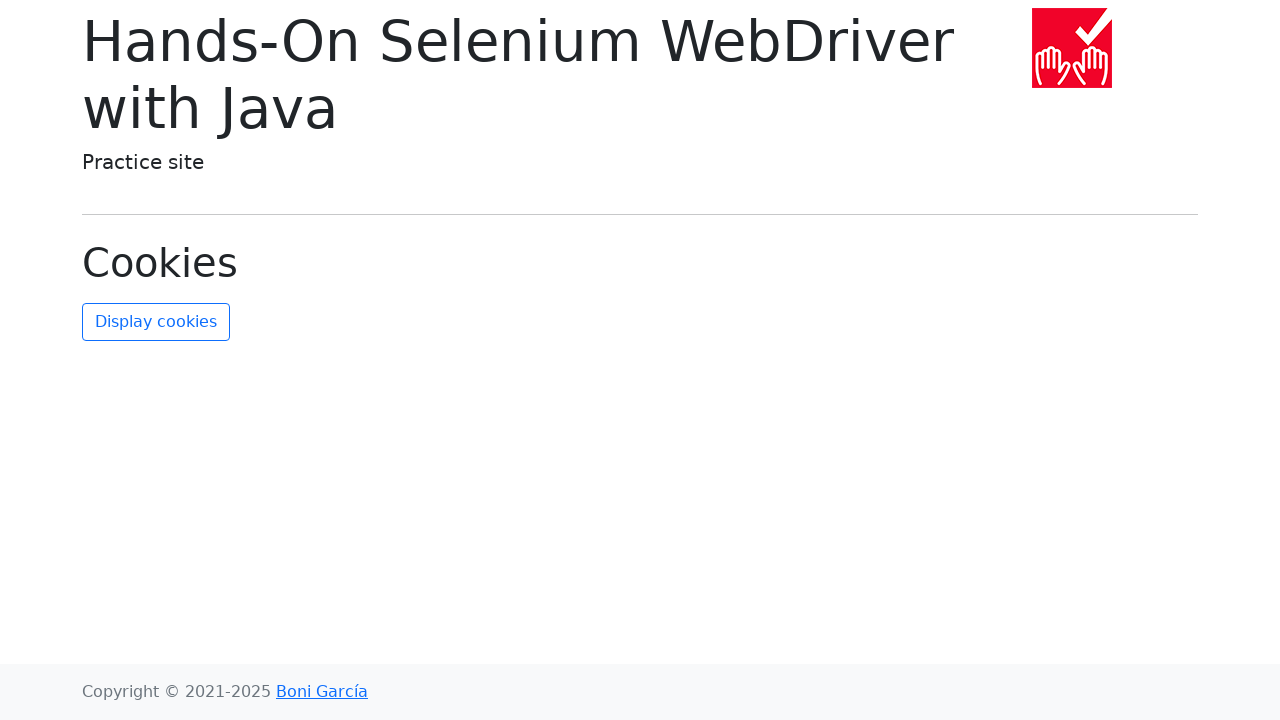

Verified that all cookies were cleared
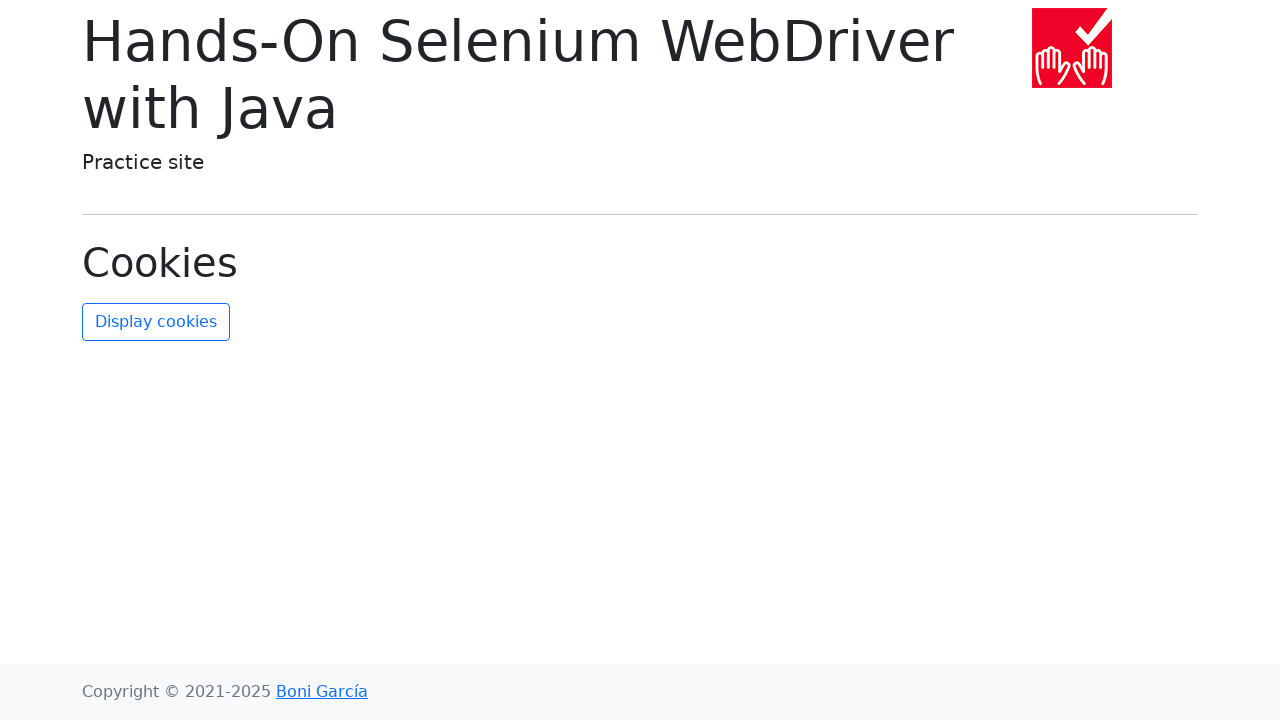

Assertion passed: no cookies remain after clearing
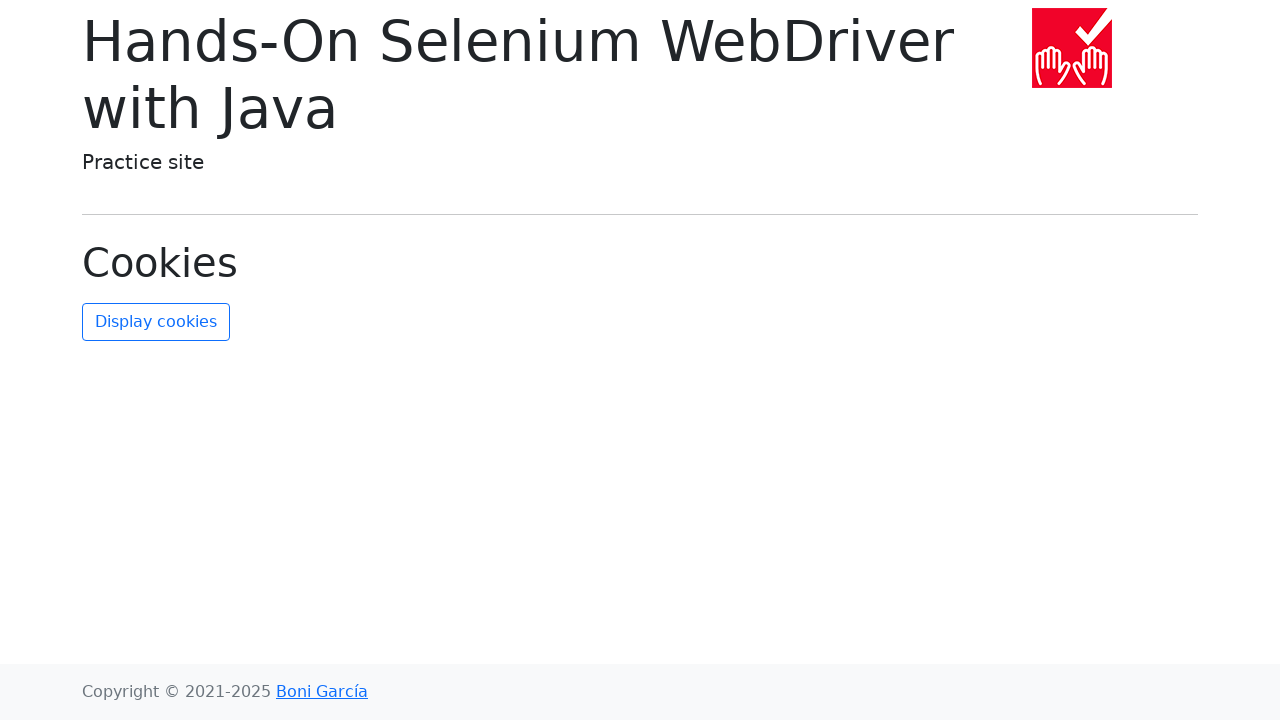

Clicked the refresh cookies button at (156, 322) on #refresh-cookies
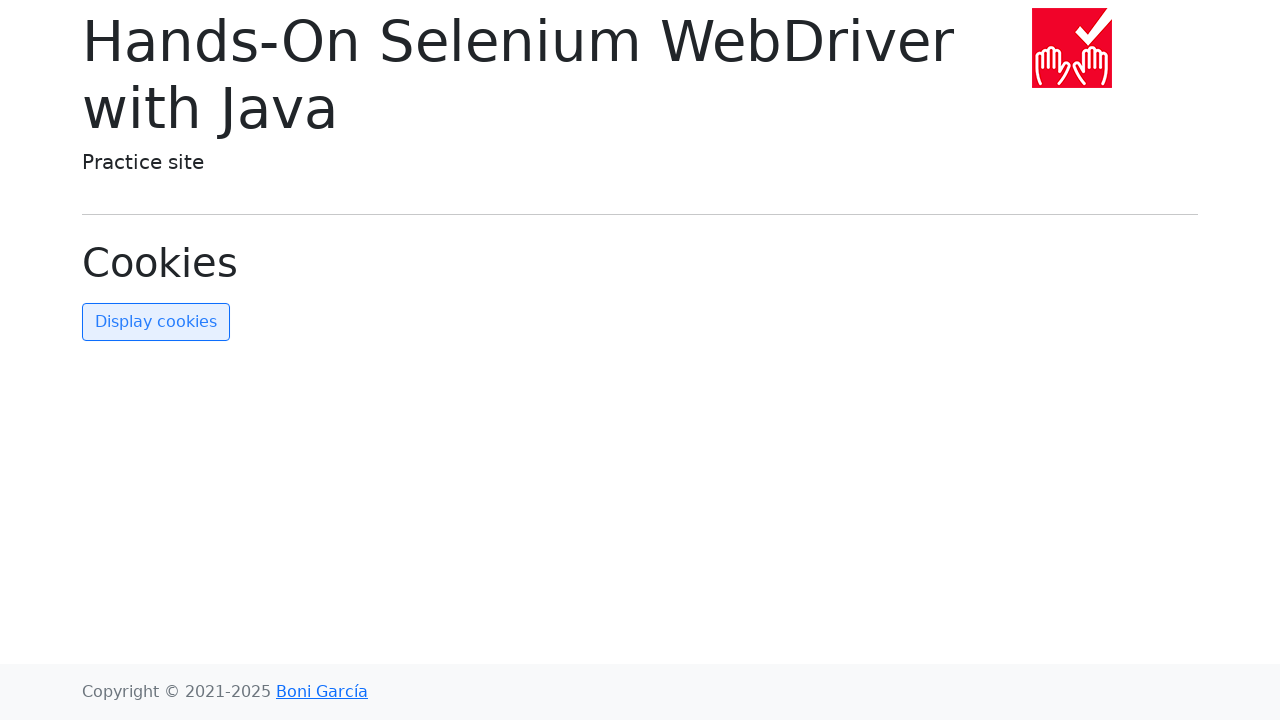

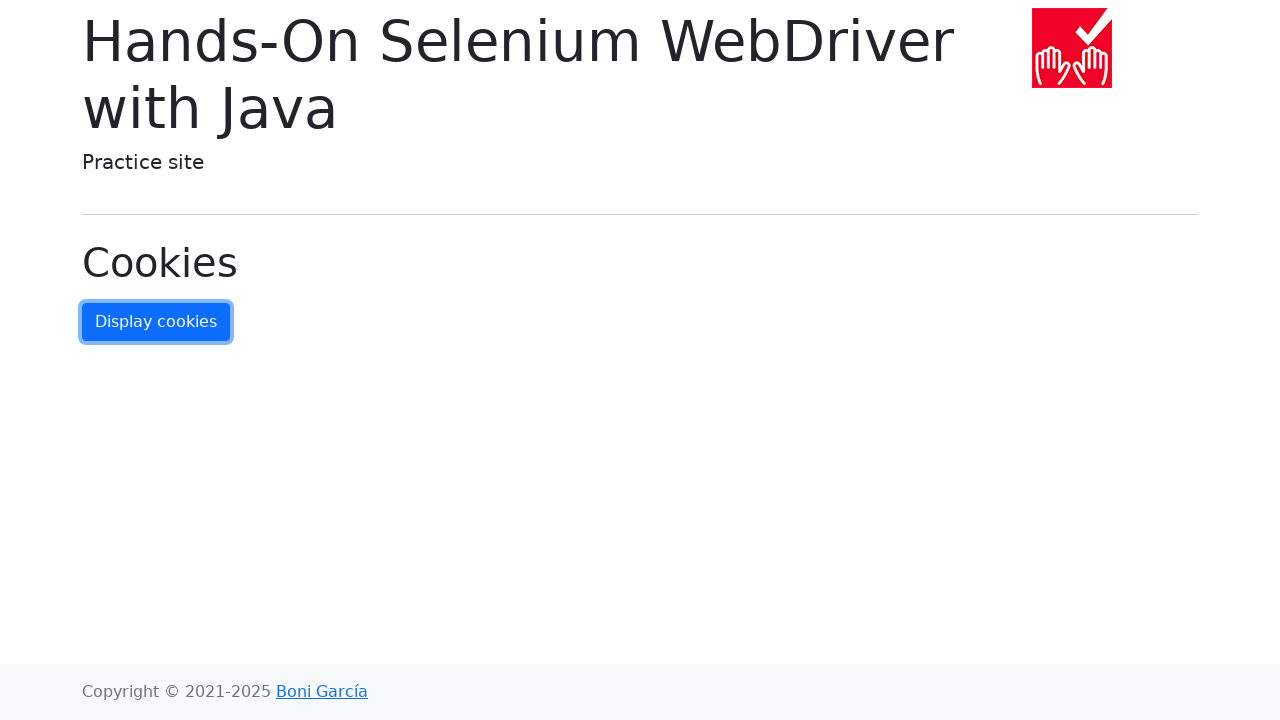